Tests adding a new task while on the Active filter view.

Starting URL: https://todomvc4tasj.herokuapp.com/#/active

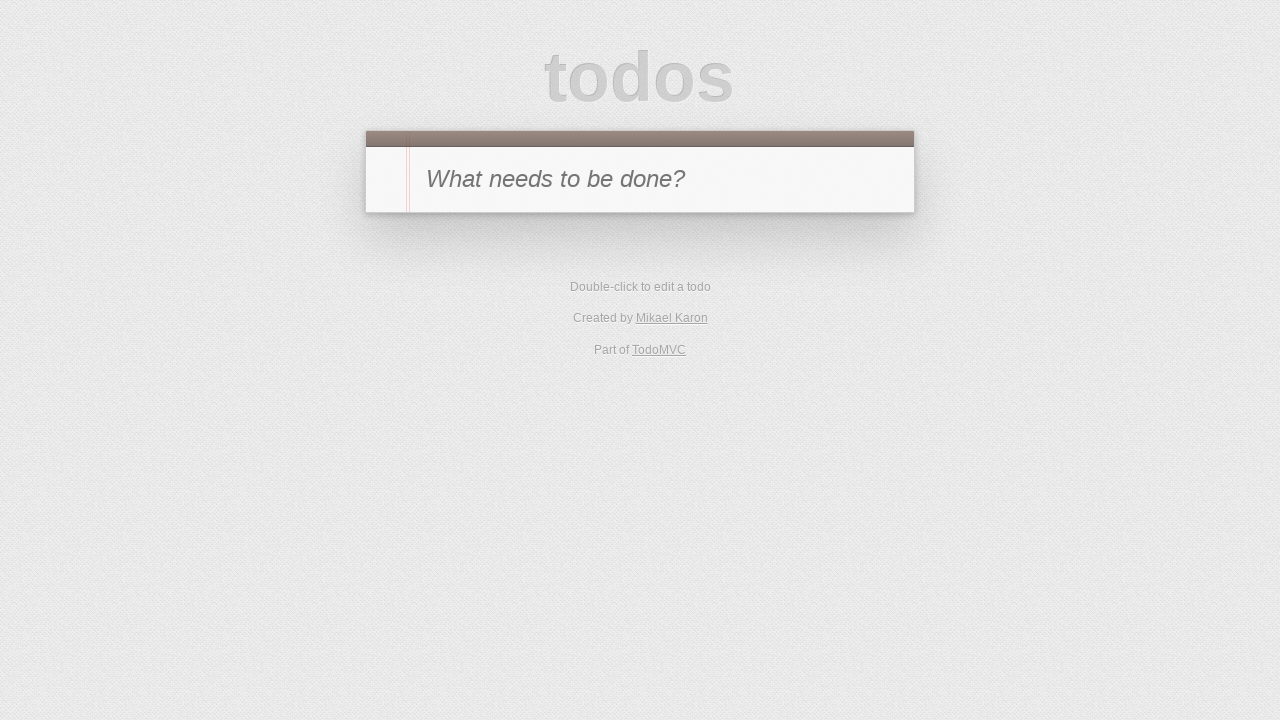

Set initial task 'a' via localStorage
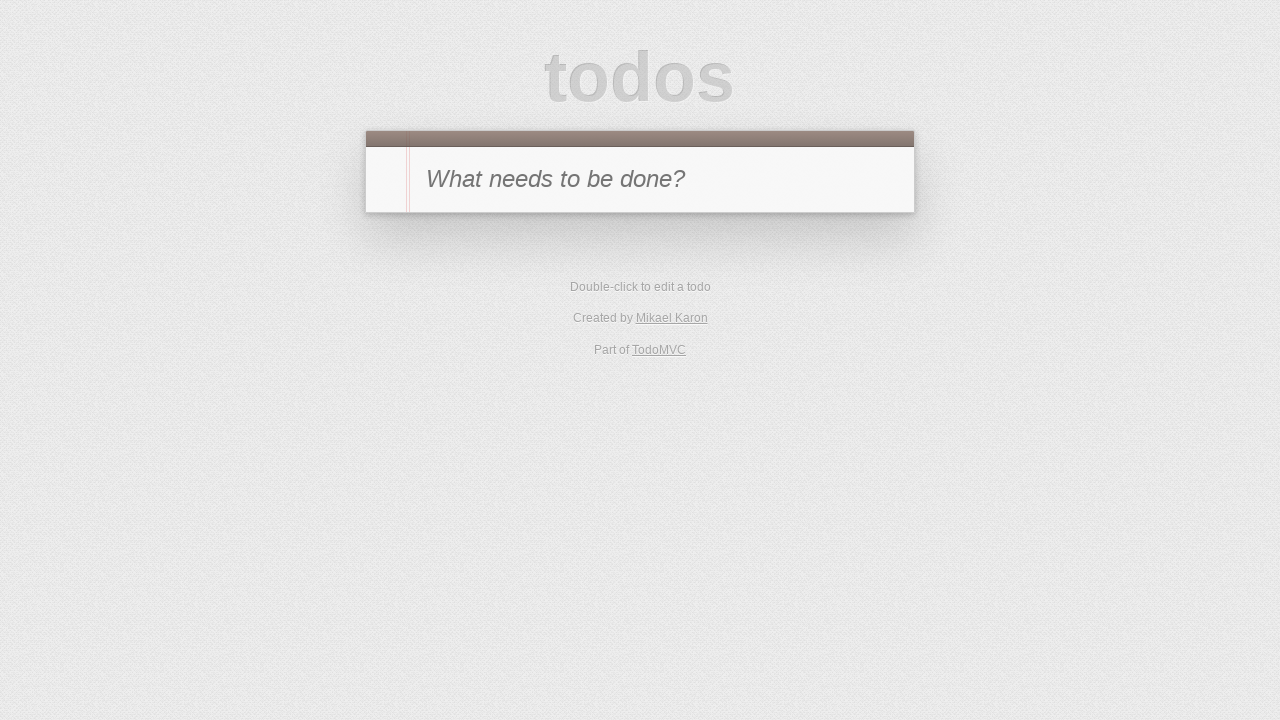

Reloaded page to load initial task from localStorage
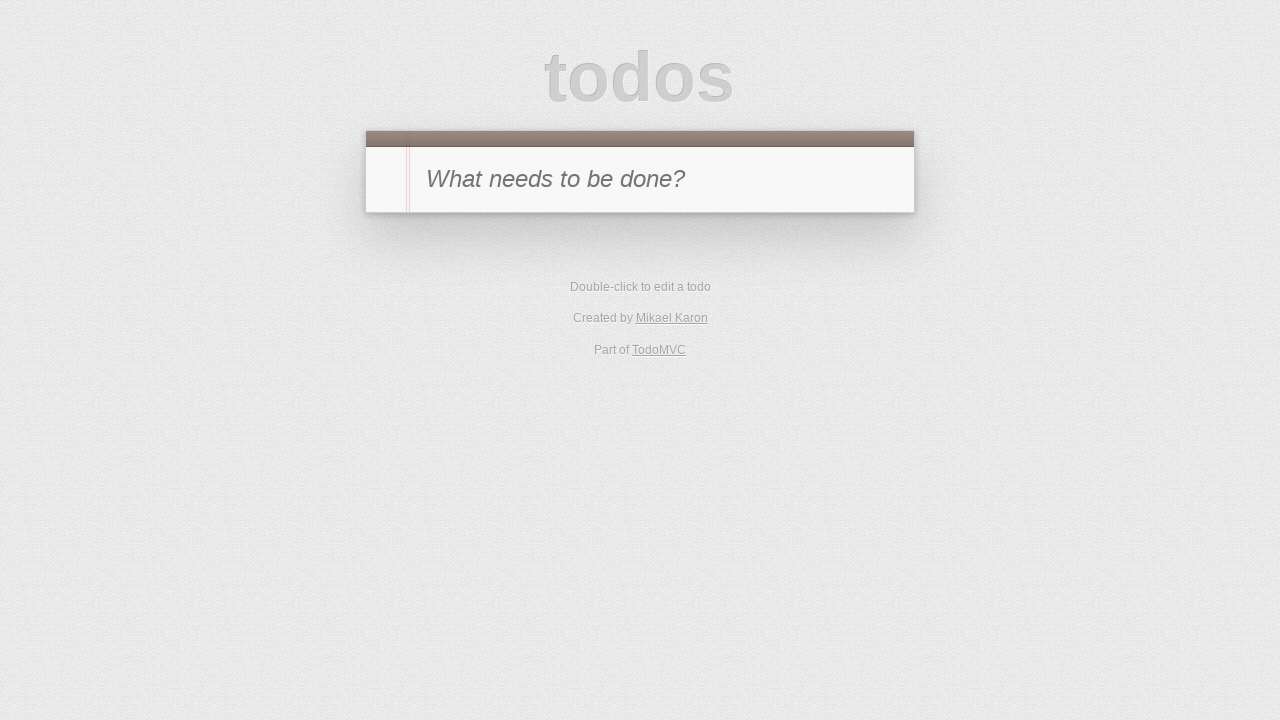

Clicked Active filter to view active tasks at (613, 291) on text=Active
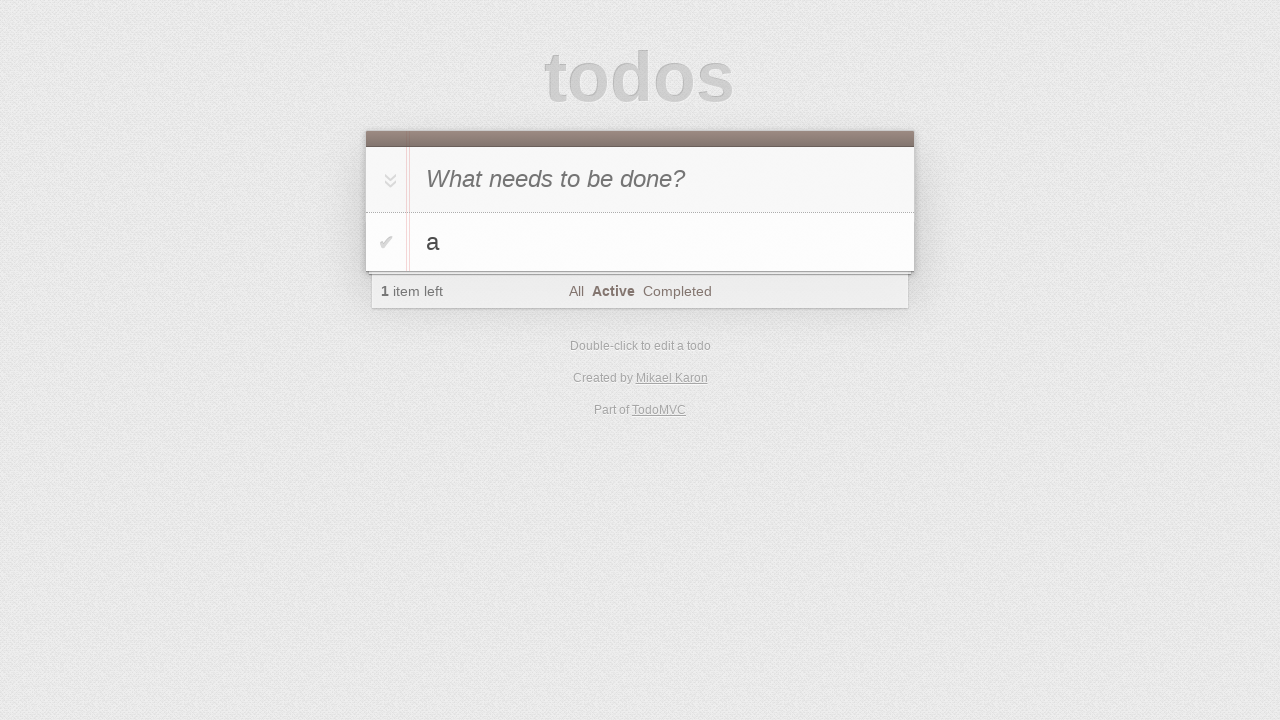

Filled new task input with 'b' on #new-todo
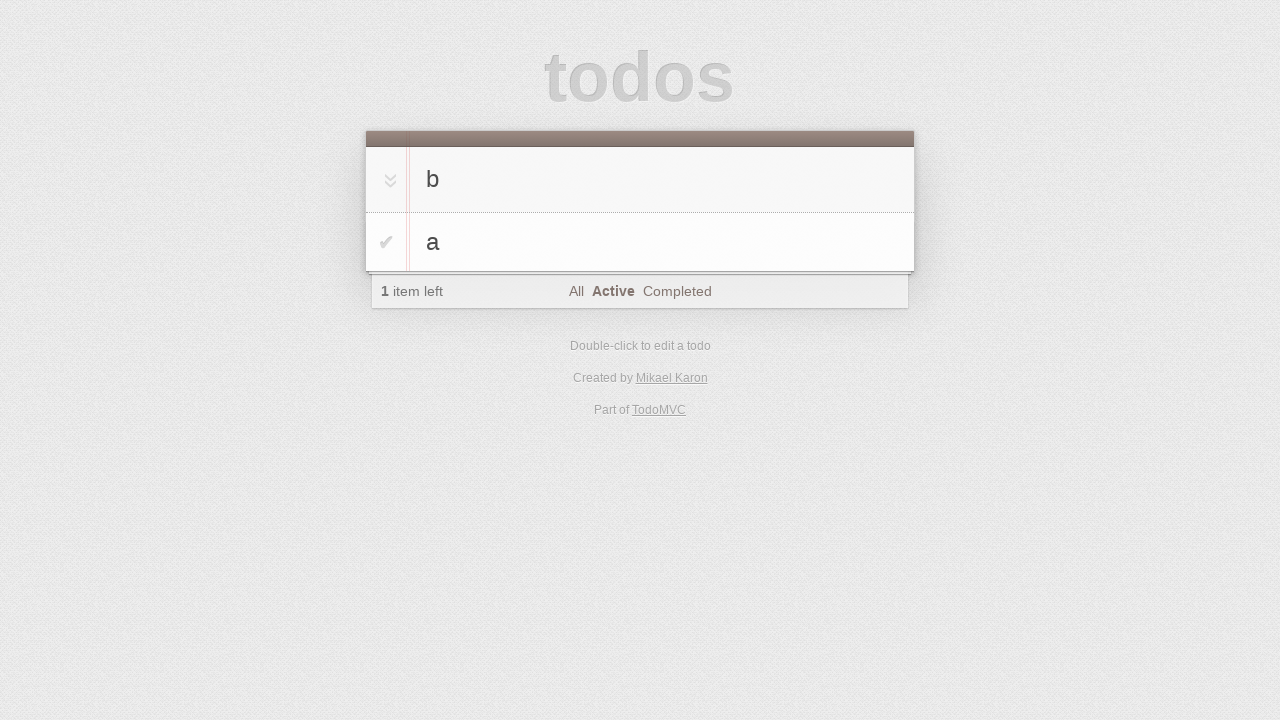

Pressed Enter to add new task 'b' on #new-todo
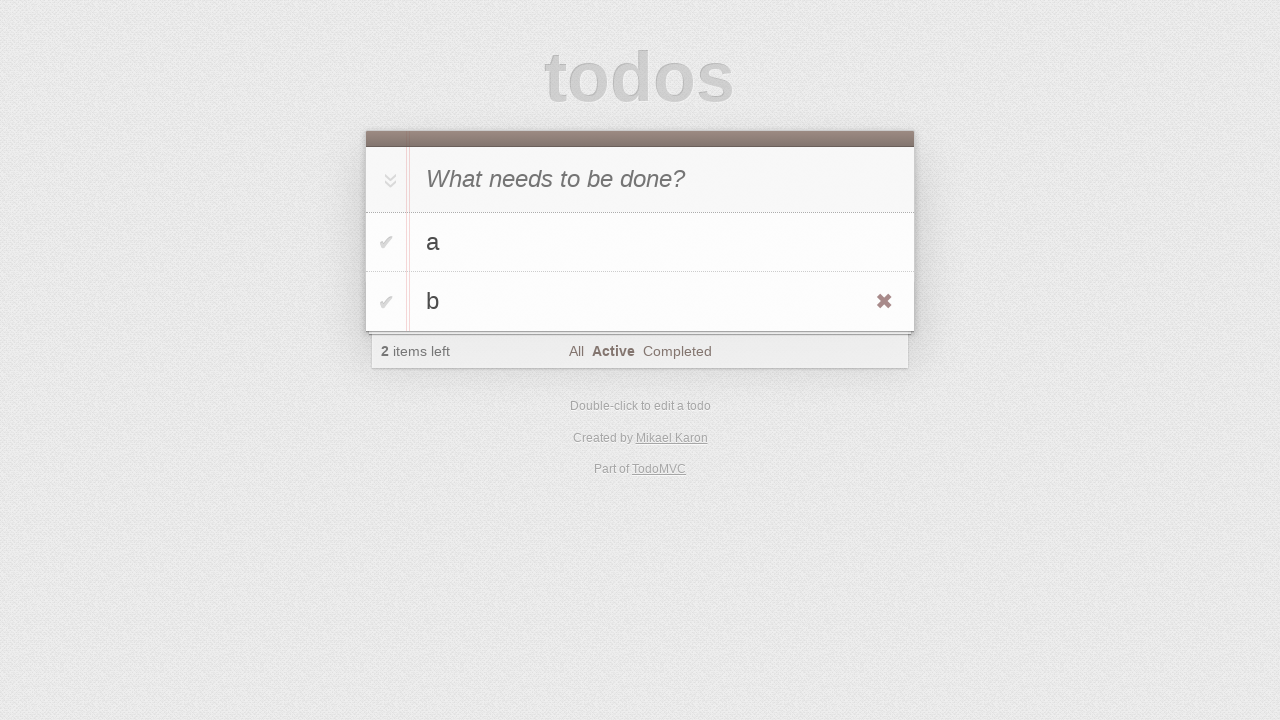

Verified initial task 'a' is visible in todo list
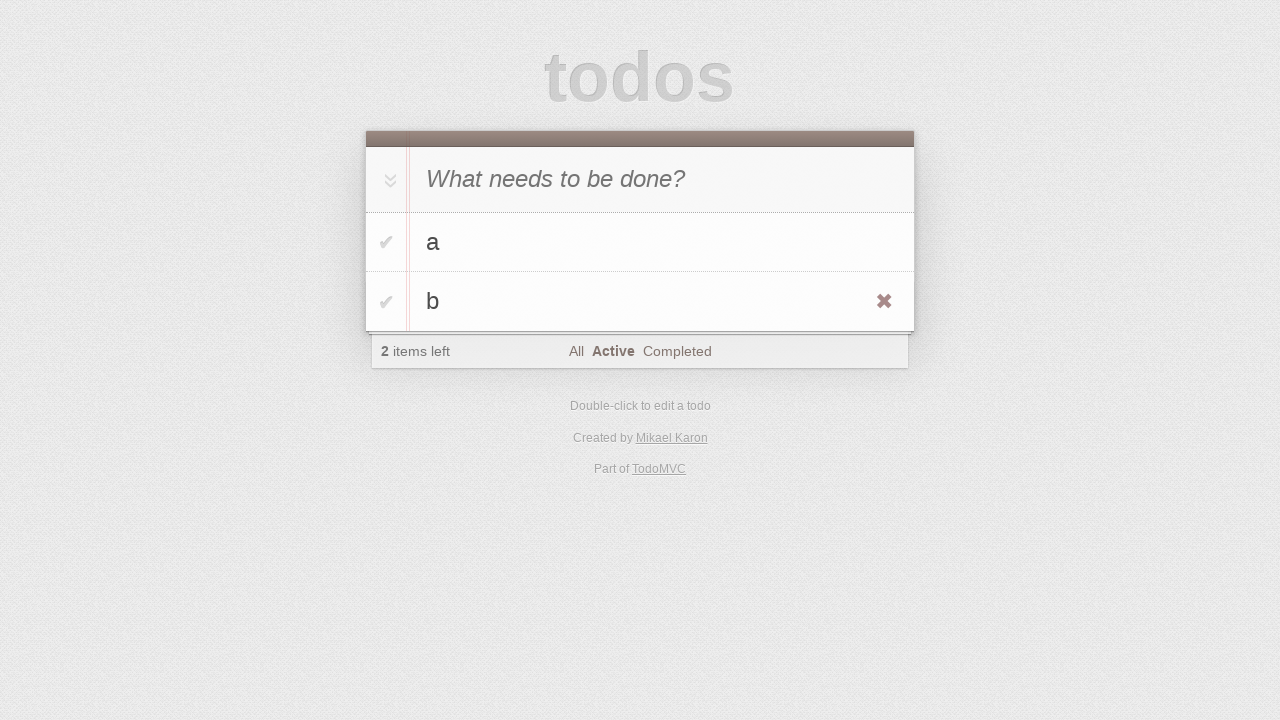

Verified new task 'b' is visible in todo list
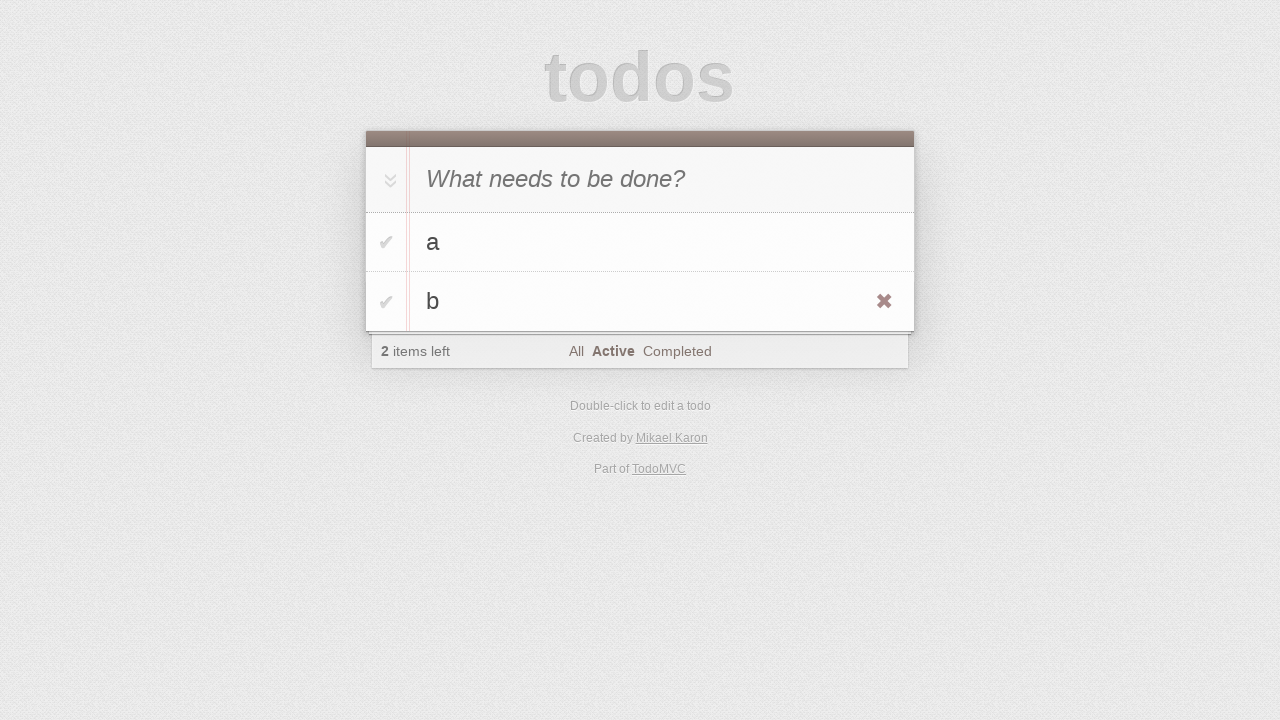

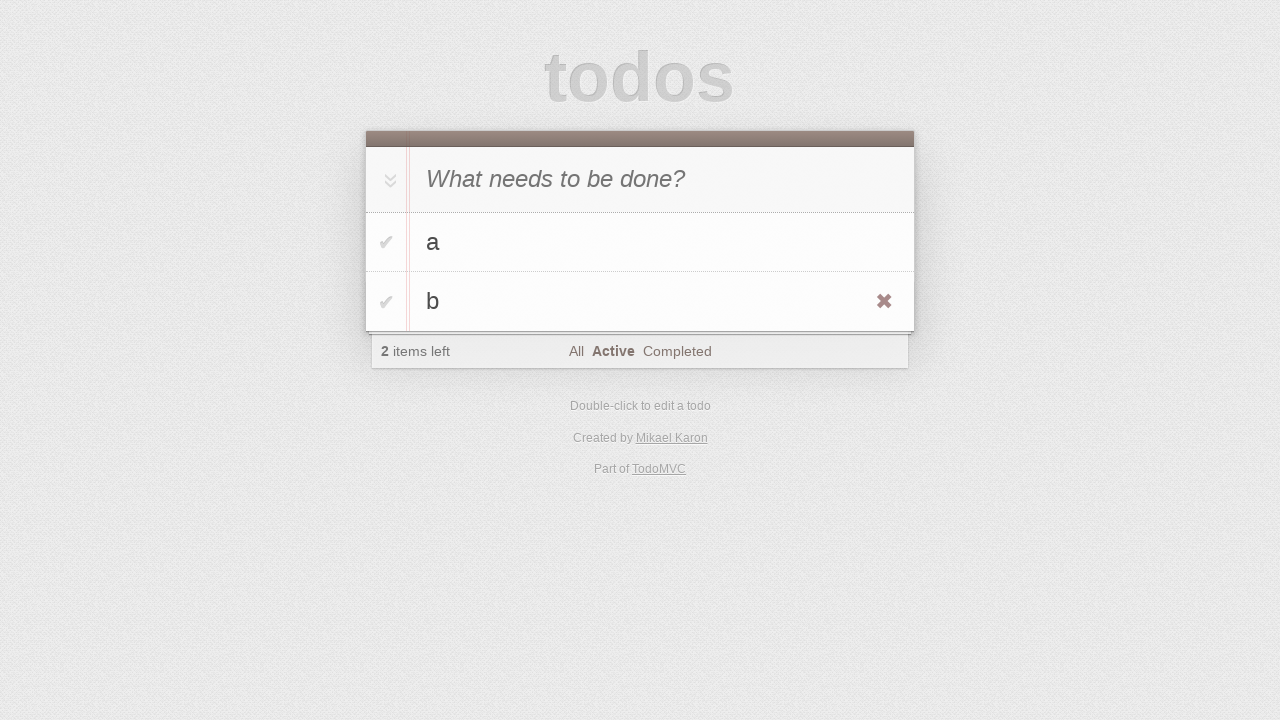